Tests dynamic loading with explicit waits - clicks start button and verifies the loading sequence completes with finish message displayed

Starting URL: http://the-internet.herokuapp.com/dynamic_loading/1

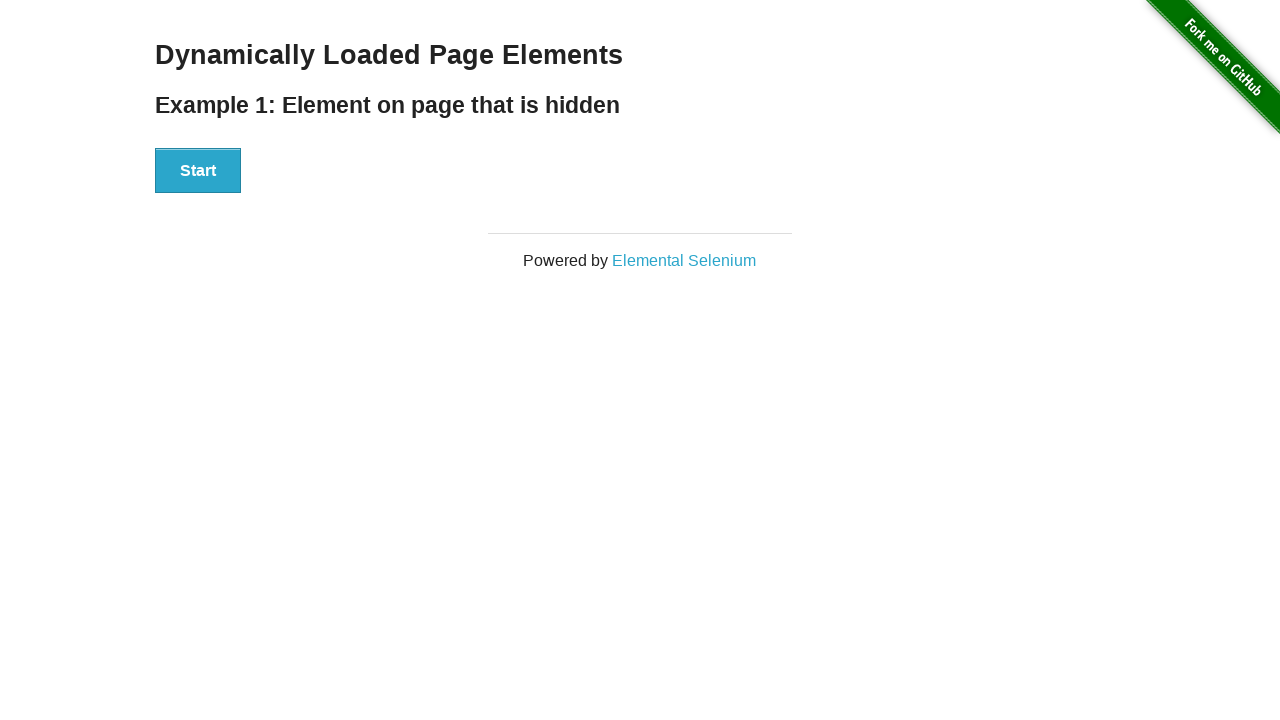

Waited for start button to become visible
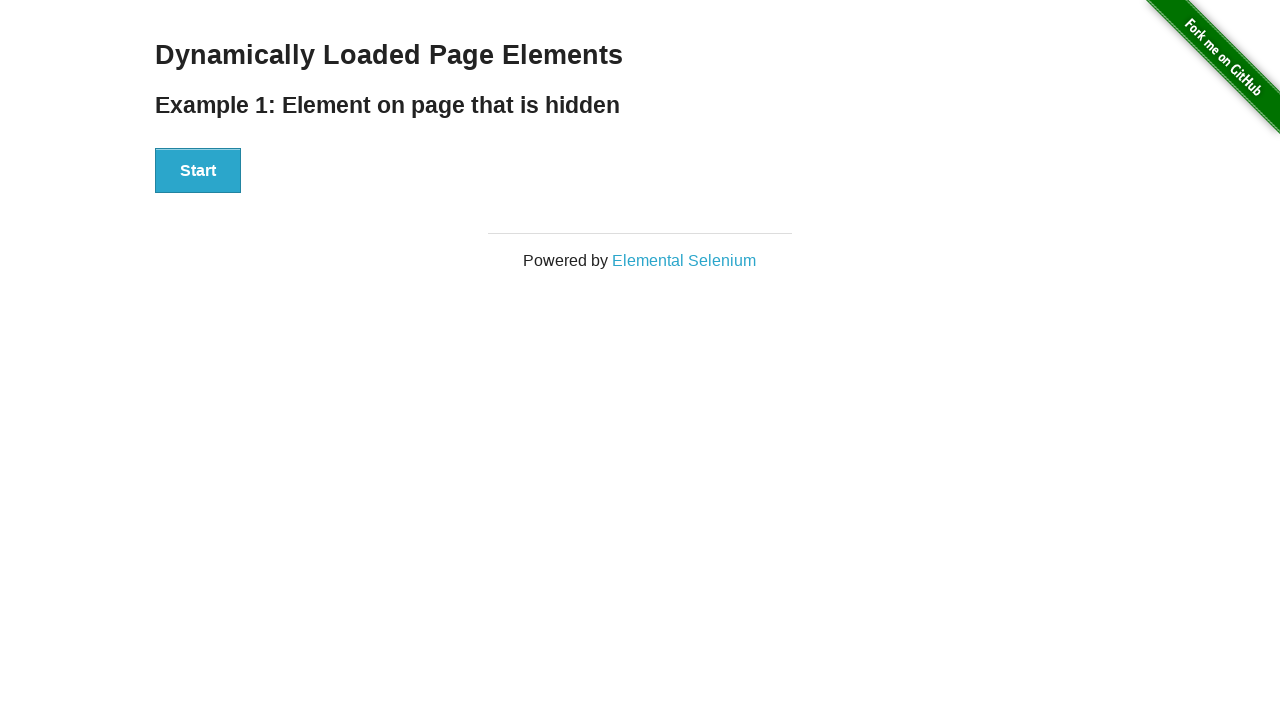

Clicked the start button to initiate dynamic loading at (198, 171) on button
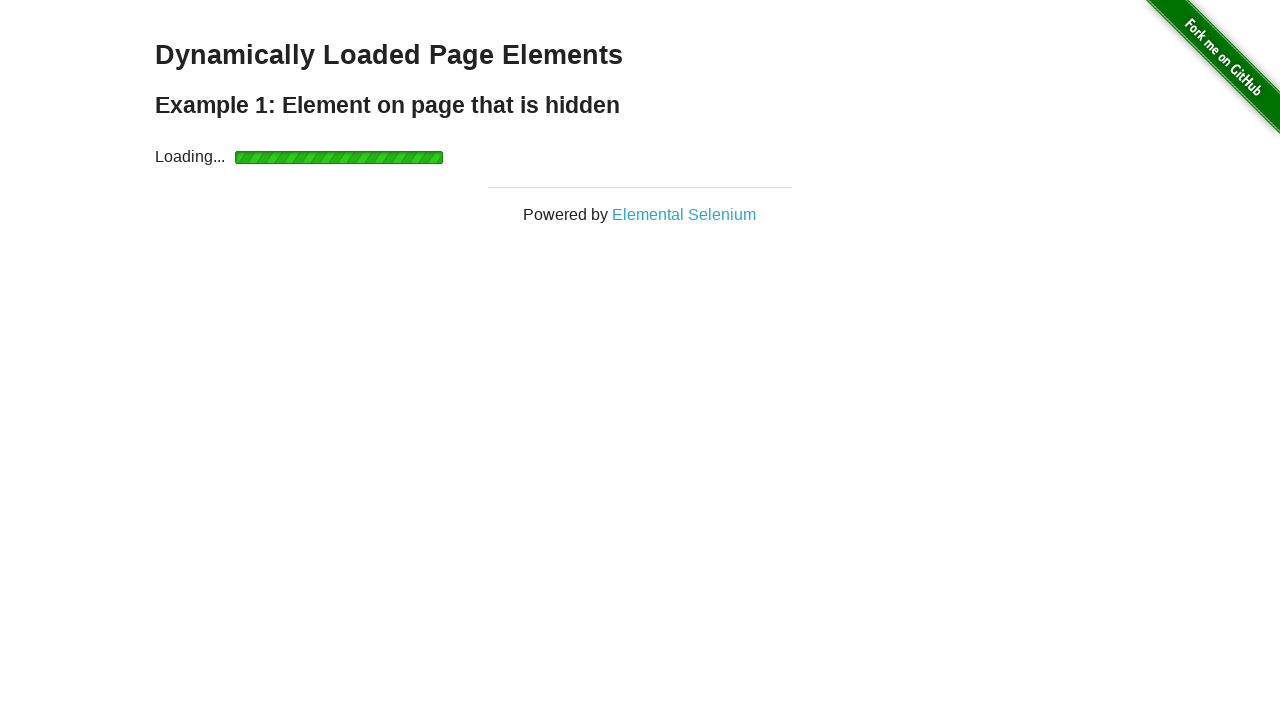

Verified start button became hidden after click
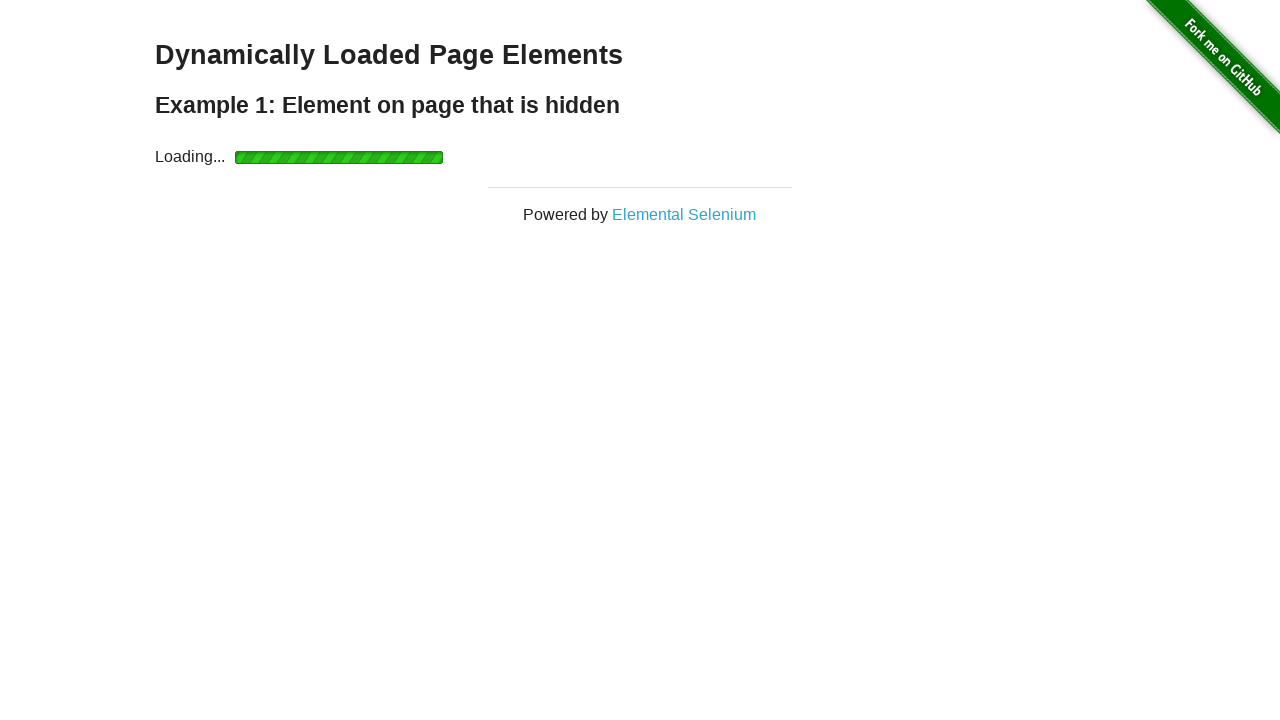

Waited for loading indicator to appear
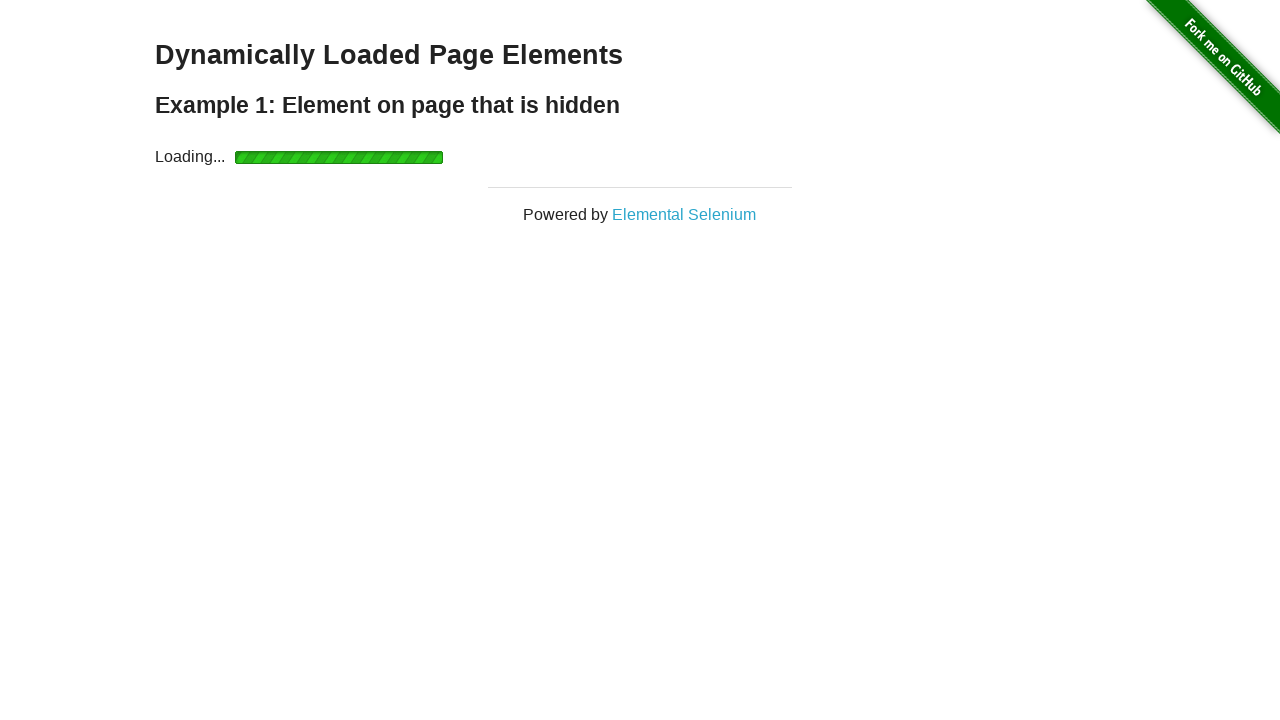

Waited for loading indicator to disappear
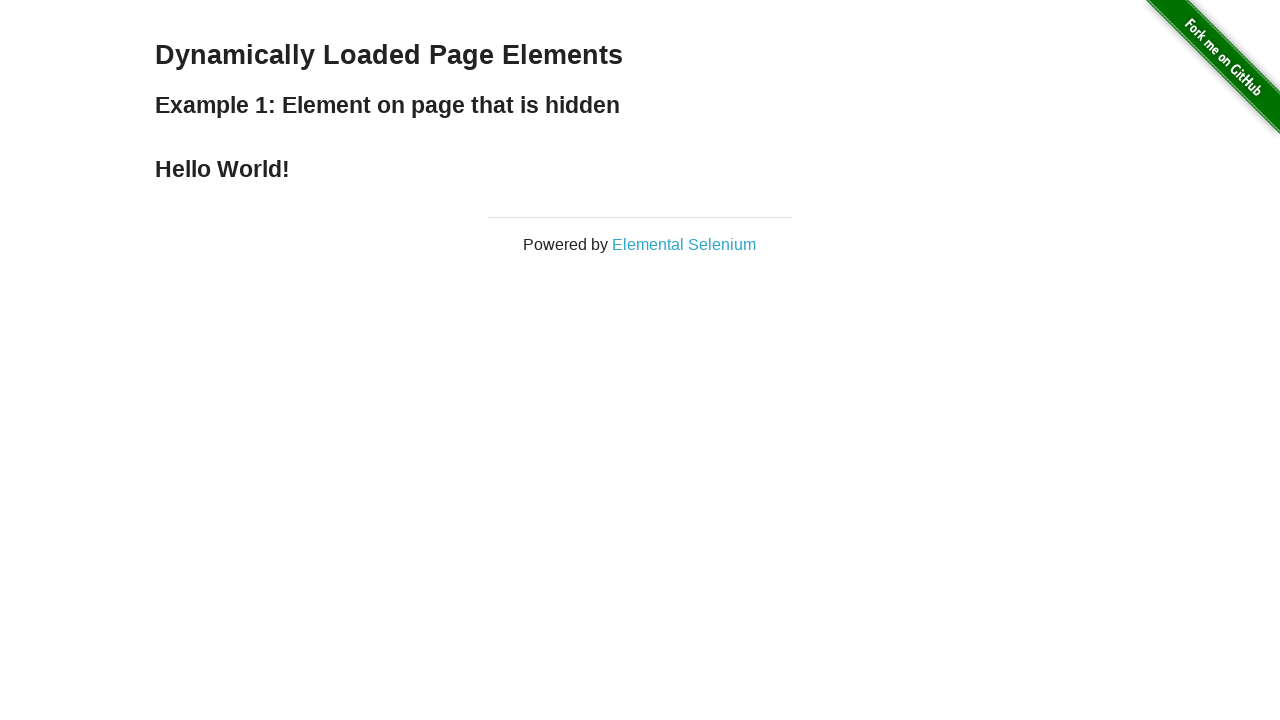

Verified finish message is visible, loading sequence completed
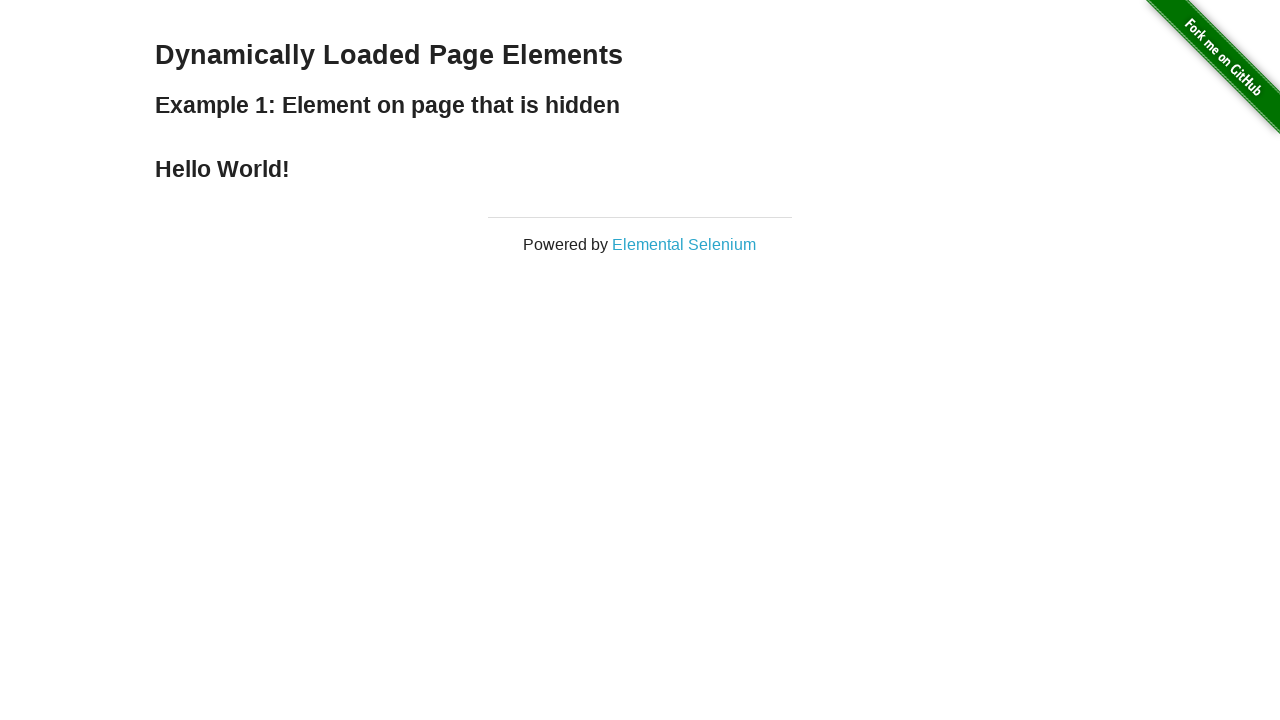

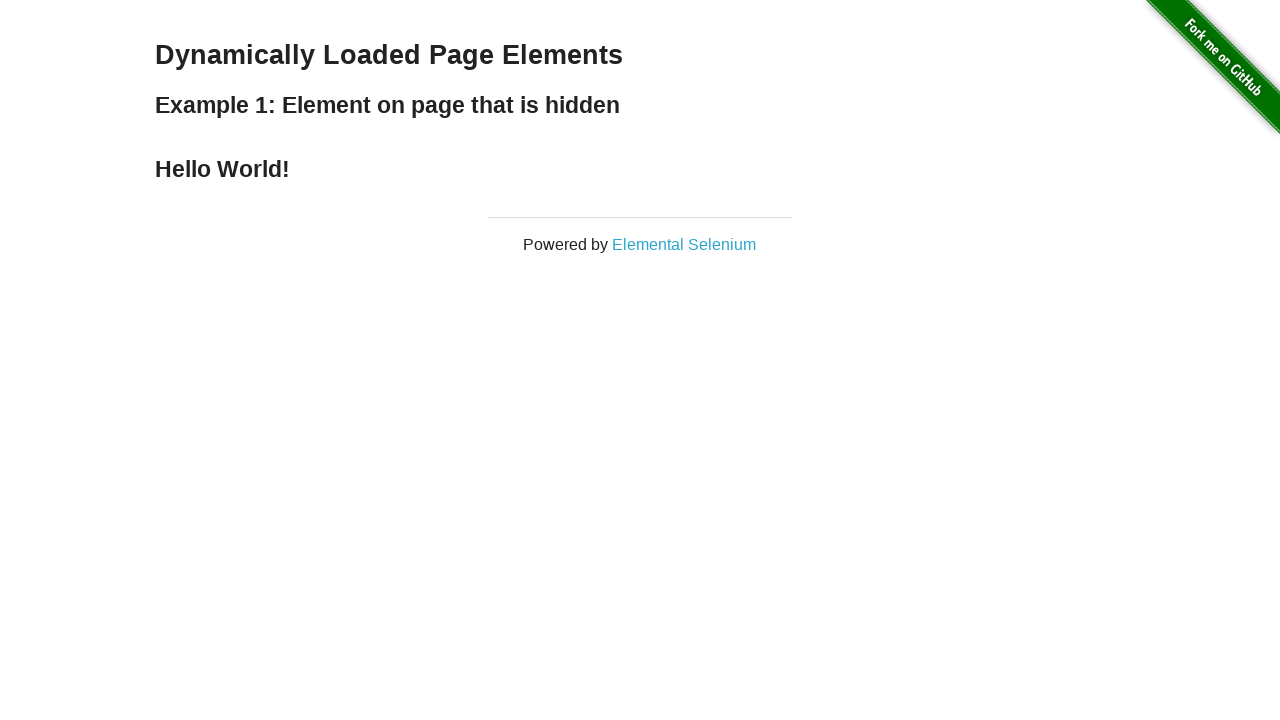